Tests radio button functionality by selecting the female radio button option on a test automation practice page

Starting URL: https://testautomationpractice.blogspot.com/

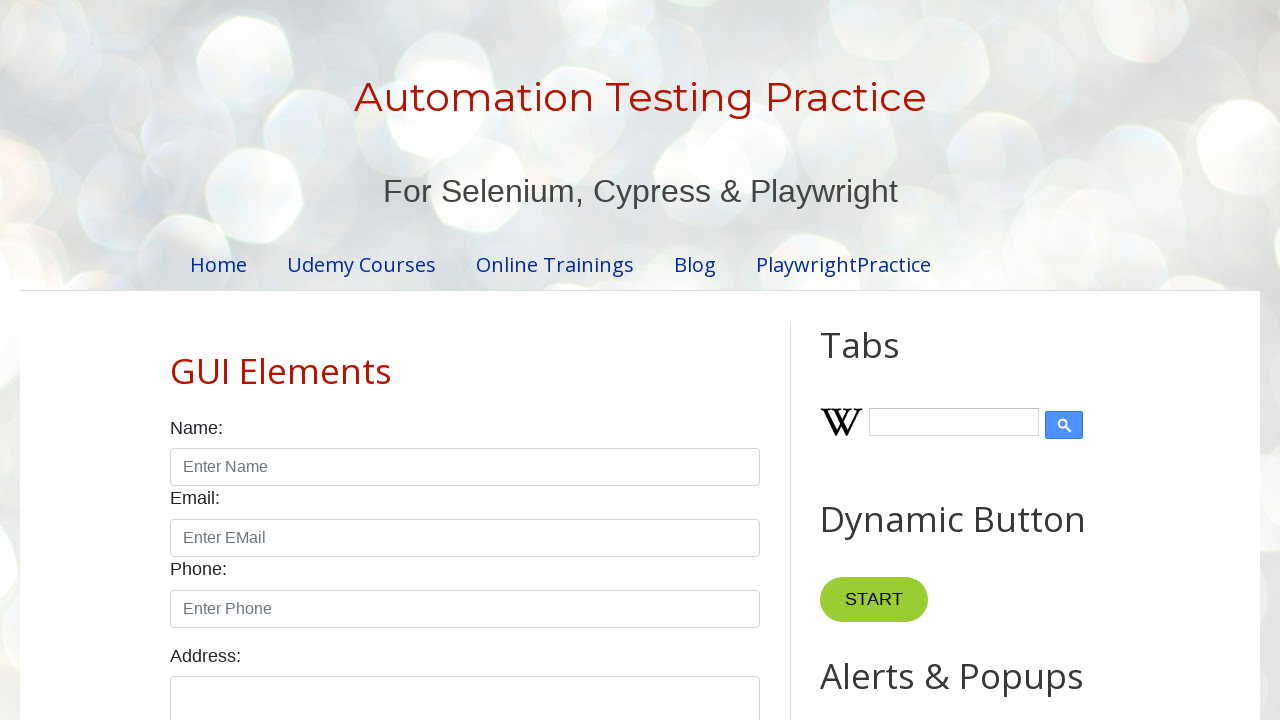

Navigated to test automation practice page
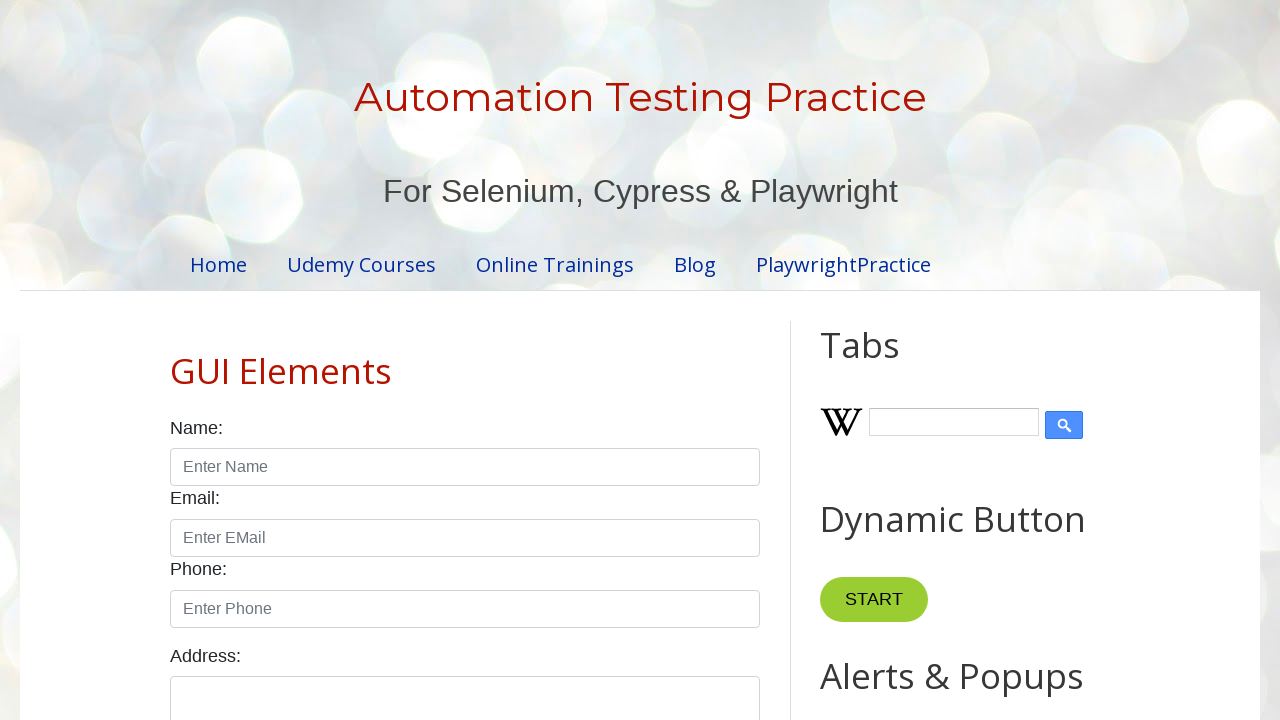

Selected female radio button option at (250, 360) on input#female
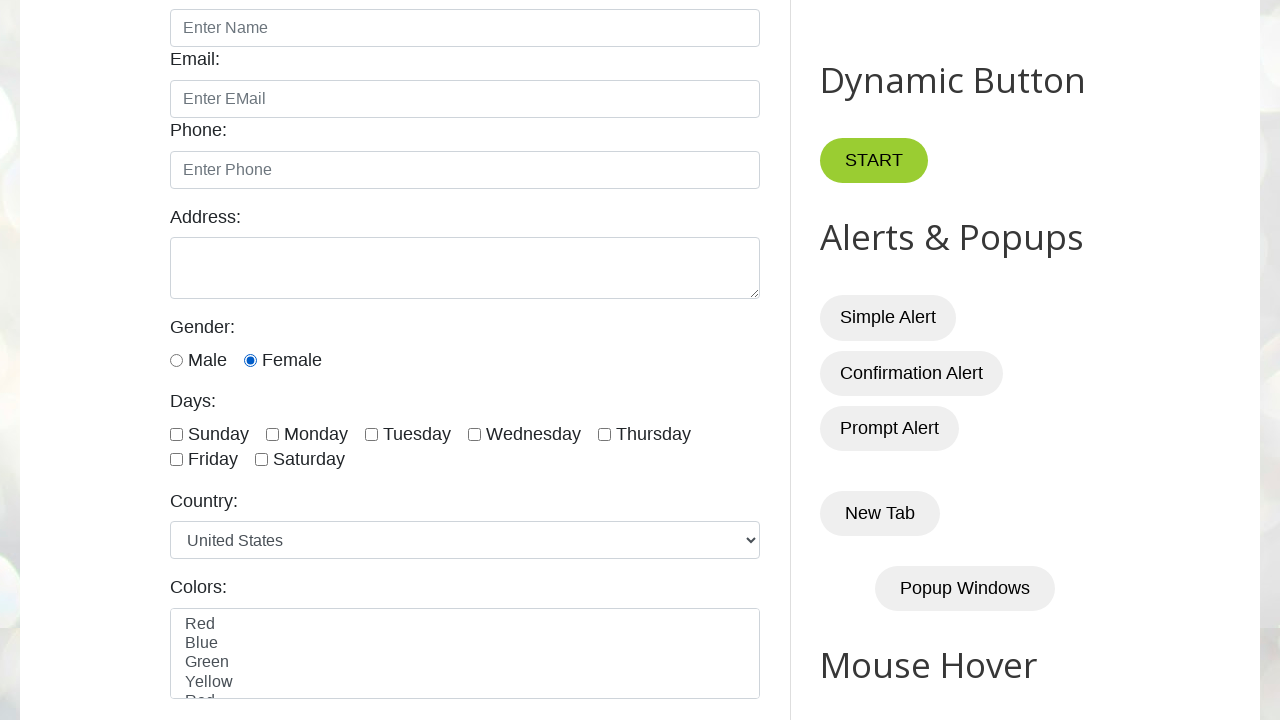

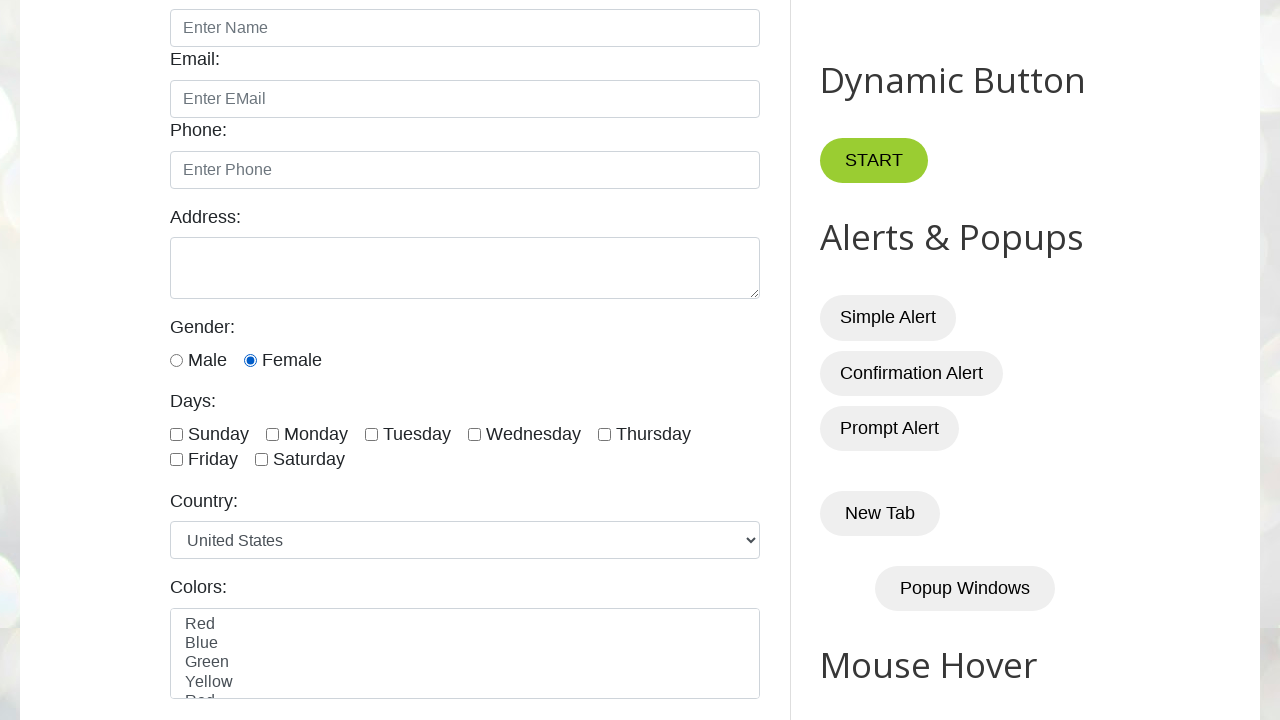